Tests a datepicker form field by entering a date value and pressing Enter to confirm the selection

Starting URL: http://formy-project.herokuapp.com/datepicker

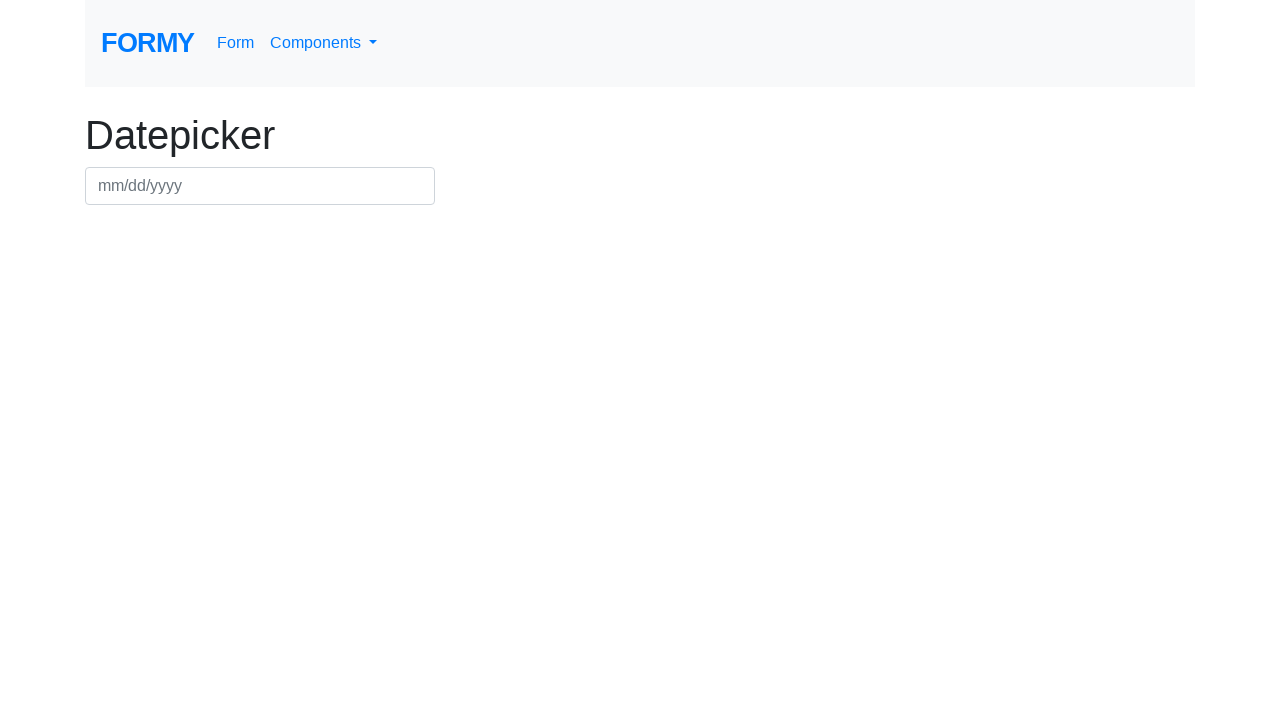

Filled datepicker field with date 05/03/2021 on #datepicker
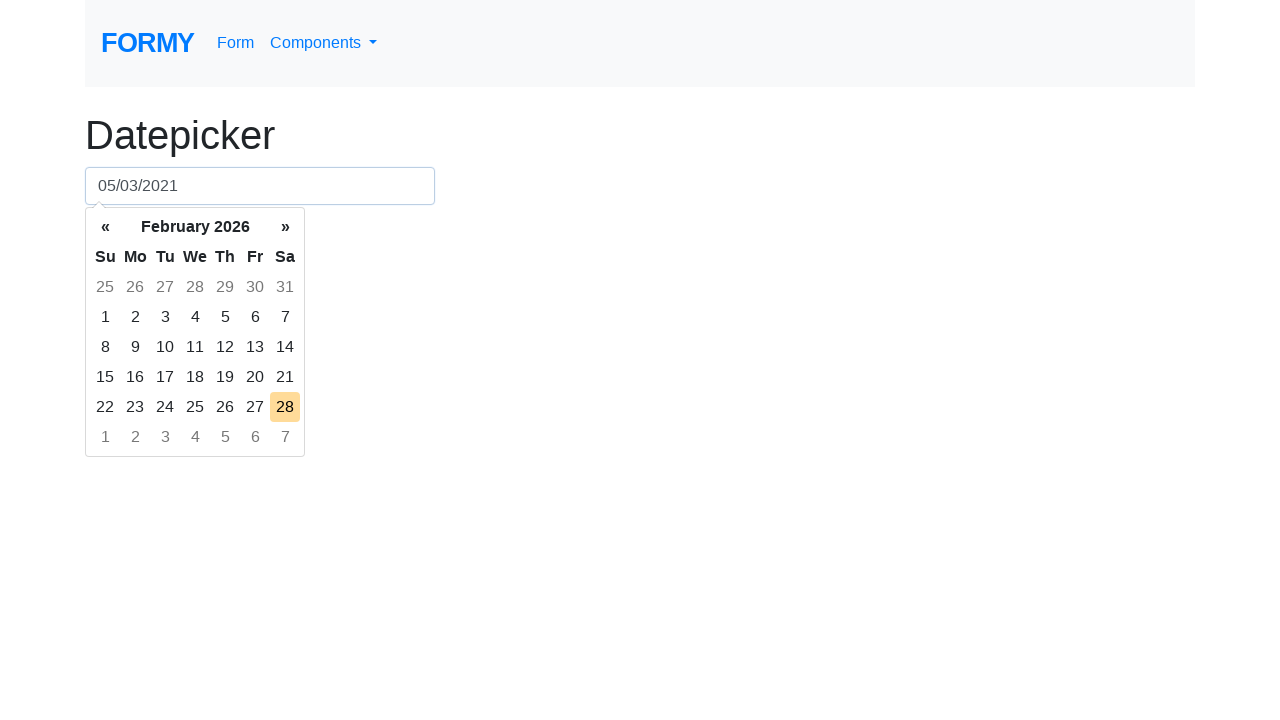

Pressed Enter to confirm date selection on #datepicker
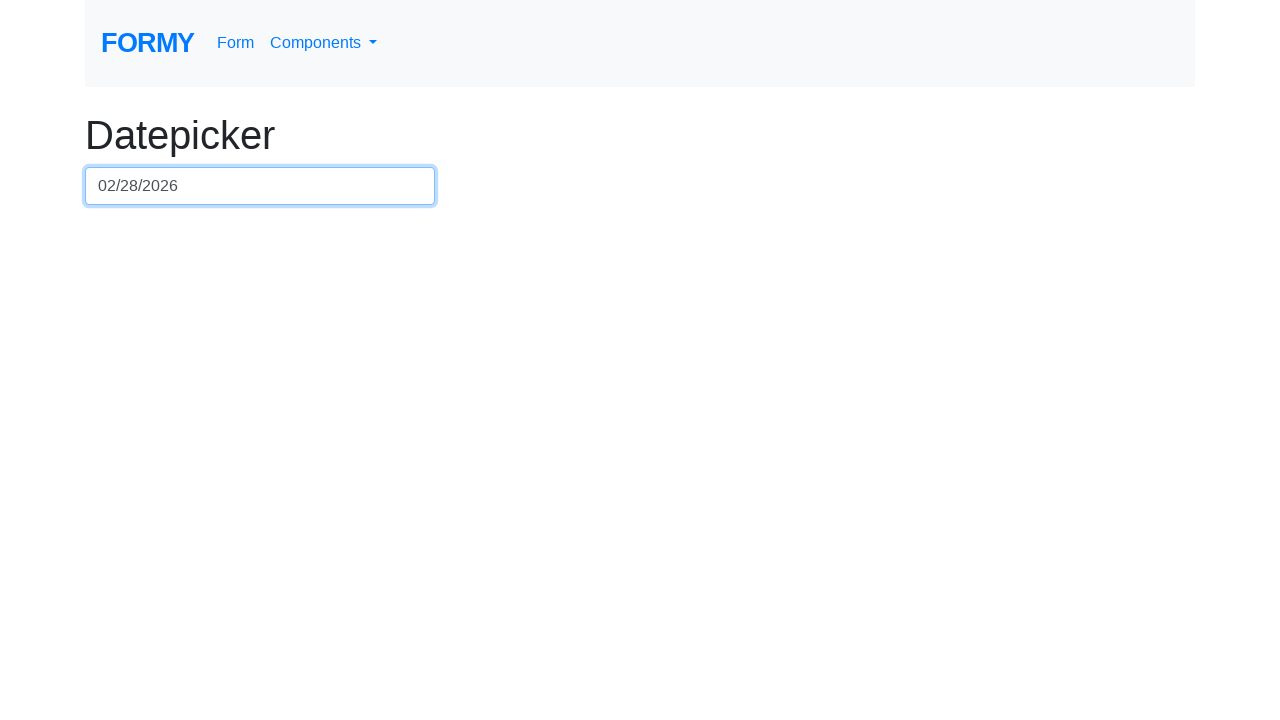

Waited 1000ms for datepicker to process input
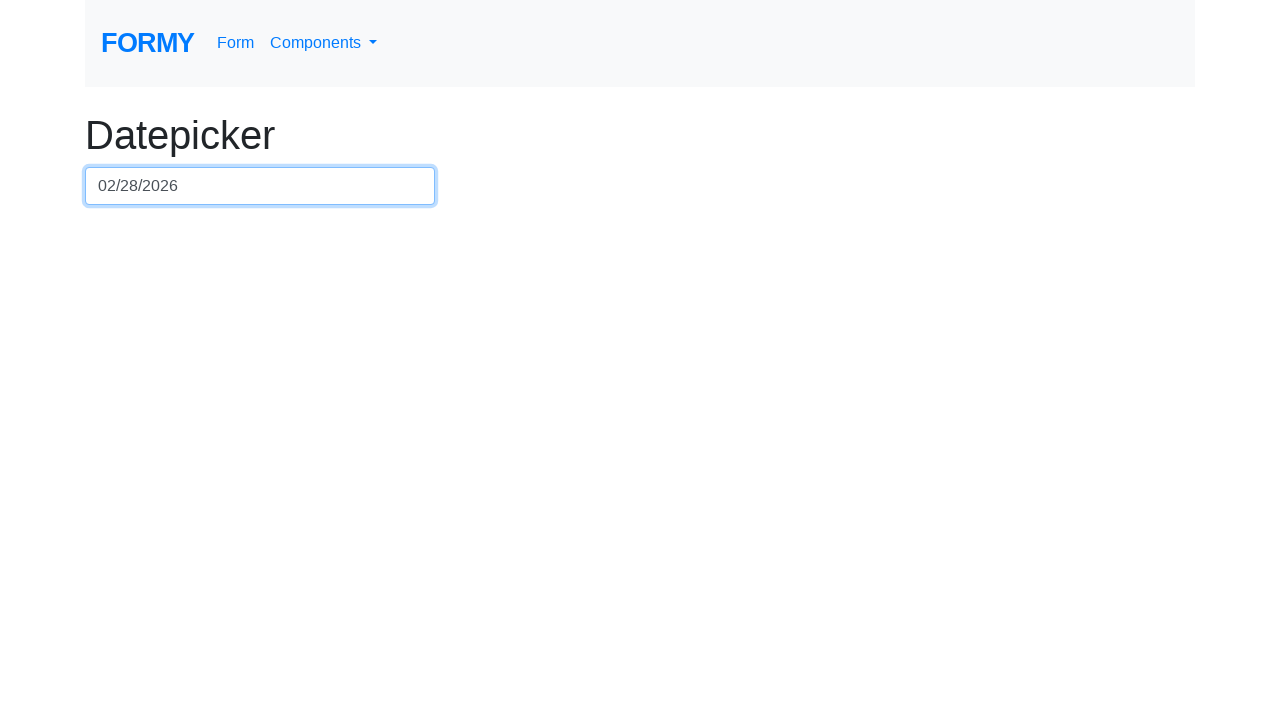

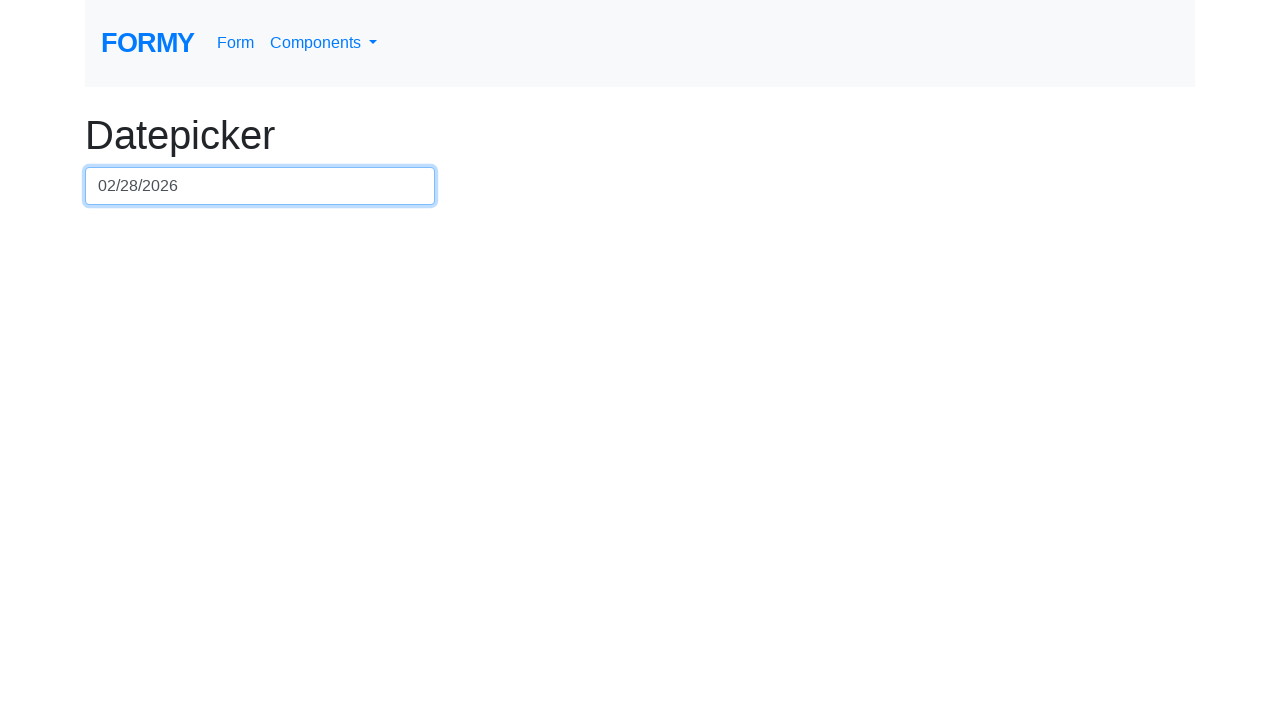